Tests the train ticket search functionality on China Railway 12306 website by entering departure station (Chongqing), arrival station (Chengdu), and clicking the search button to find available trains.

Starting URL: https://www.12306.cn/index/

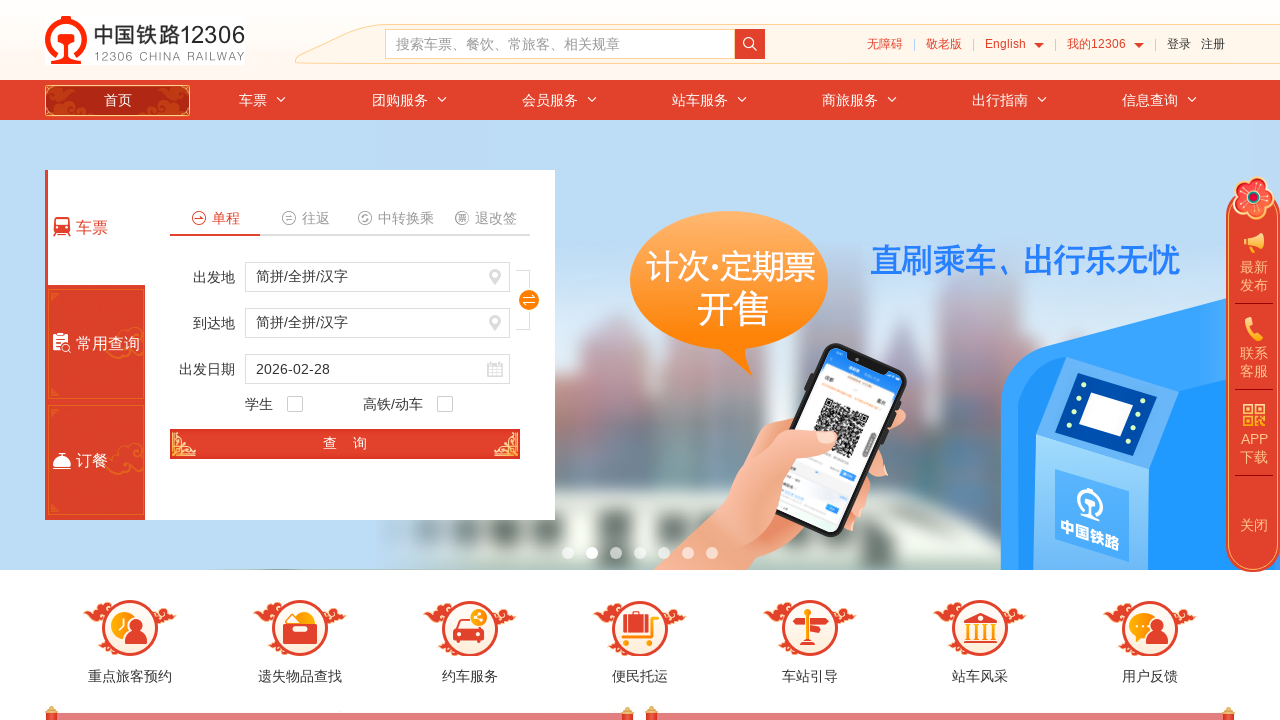

Waited for page to load with networkidle state
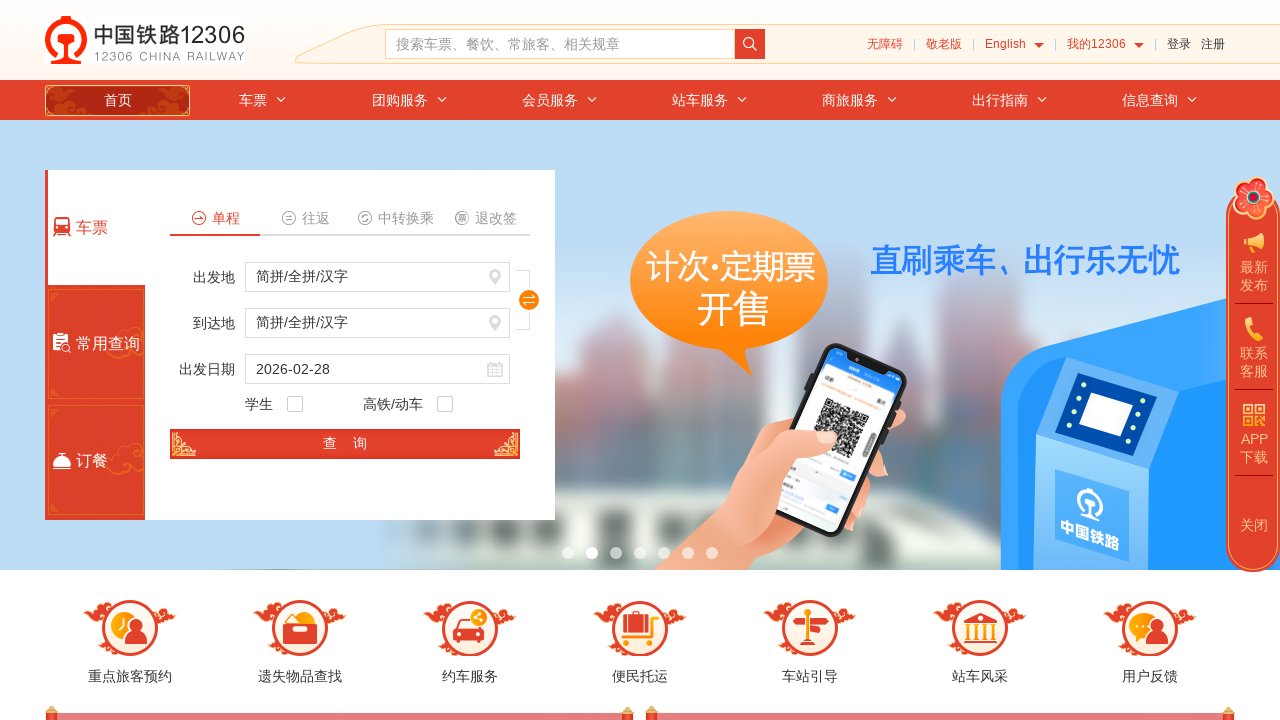

Cleared departure station field on #fromStationText
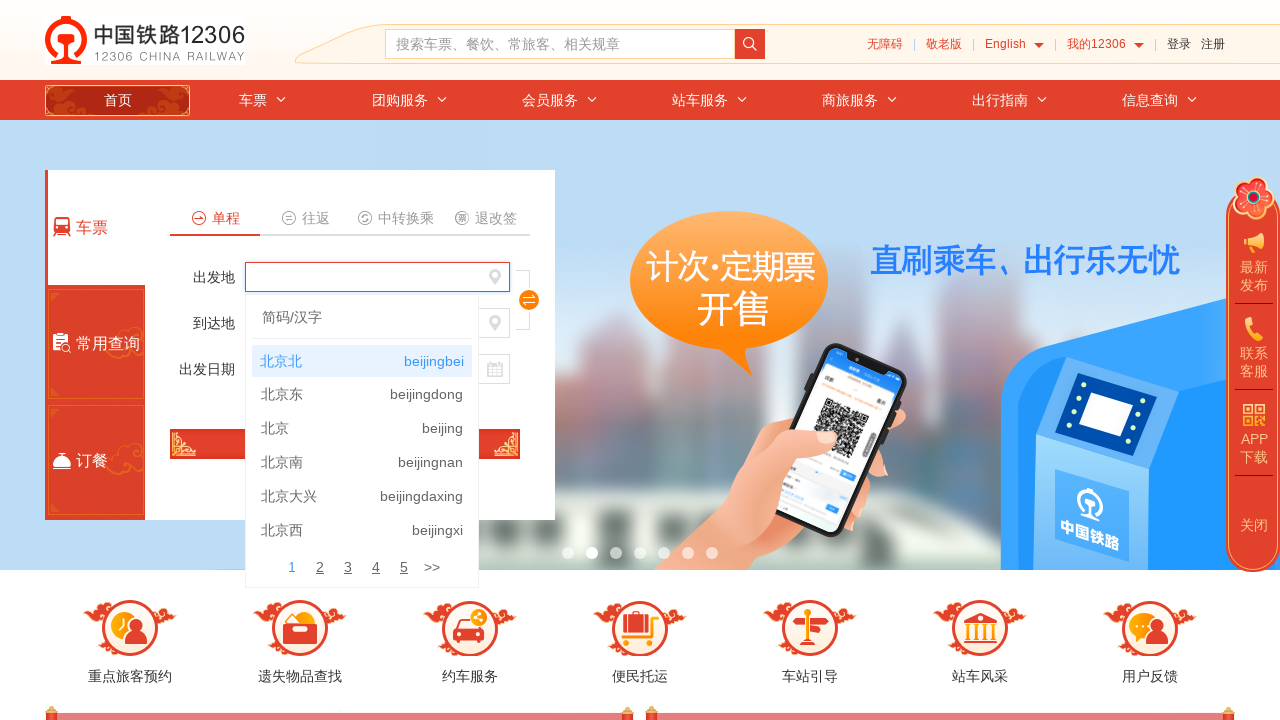

Filled departure station field with 'Chongqing' (重庆) on #fromStationText
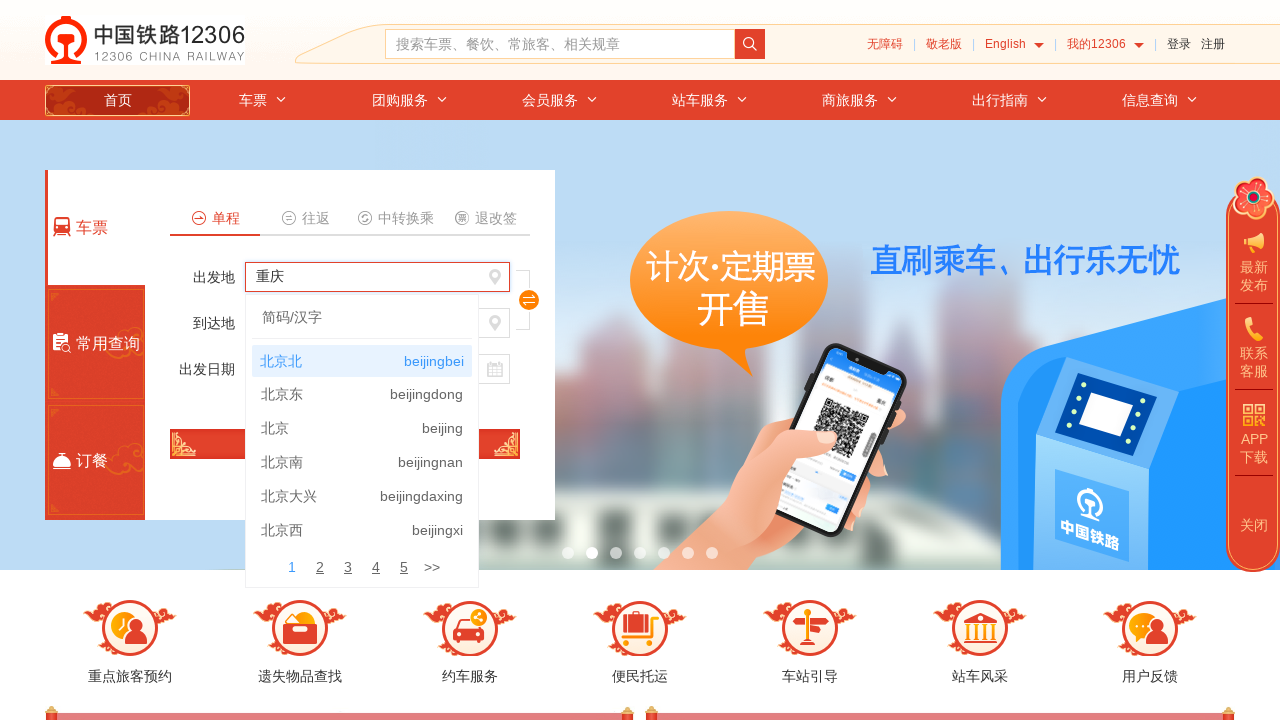

Pressed Enter to confirm departure station selection on #fromStationText
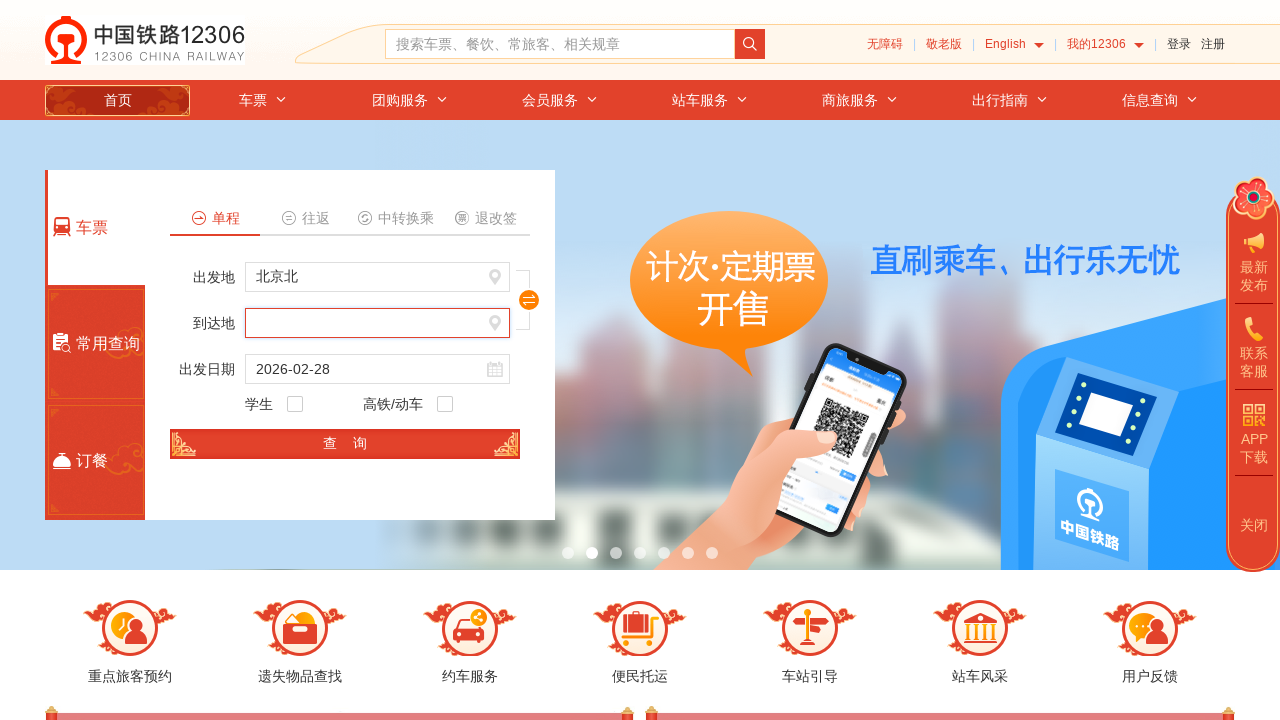

Pressed Tab to move to next field on #fromStationText
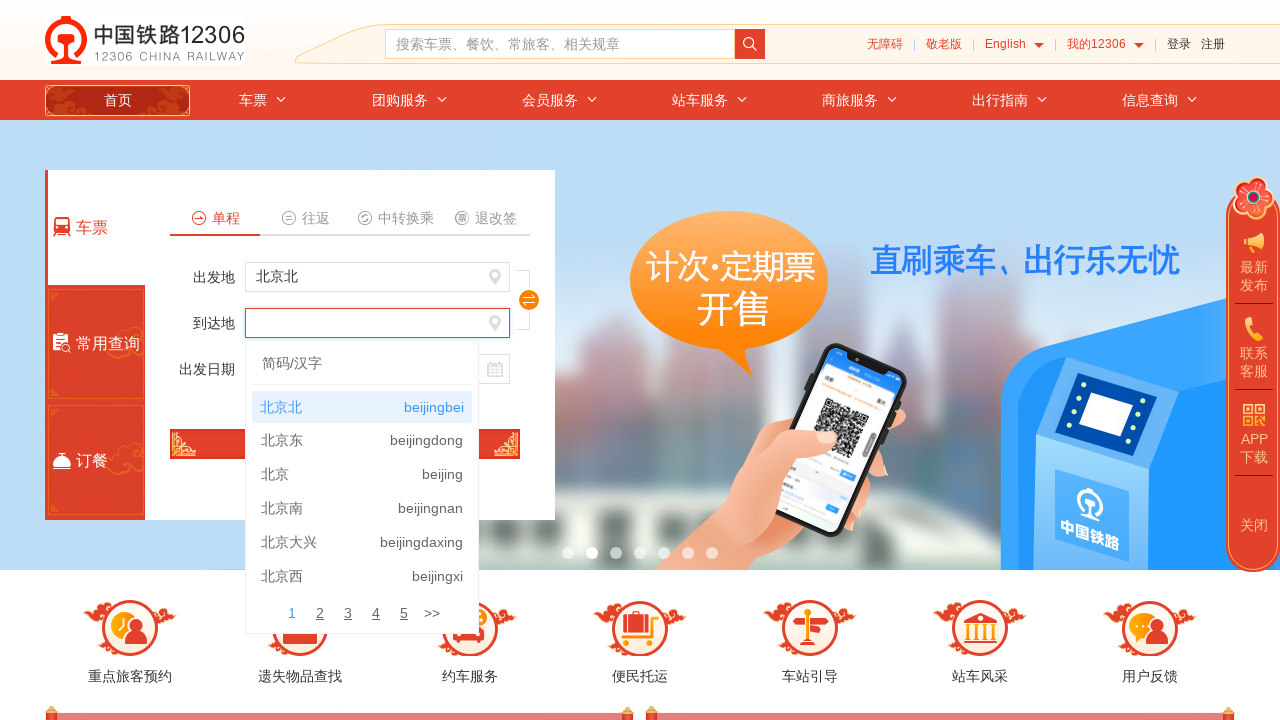

Cleared arrival station field on #toStationText
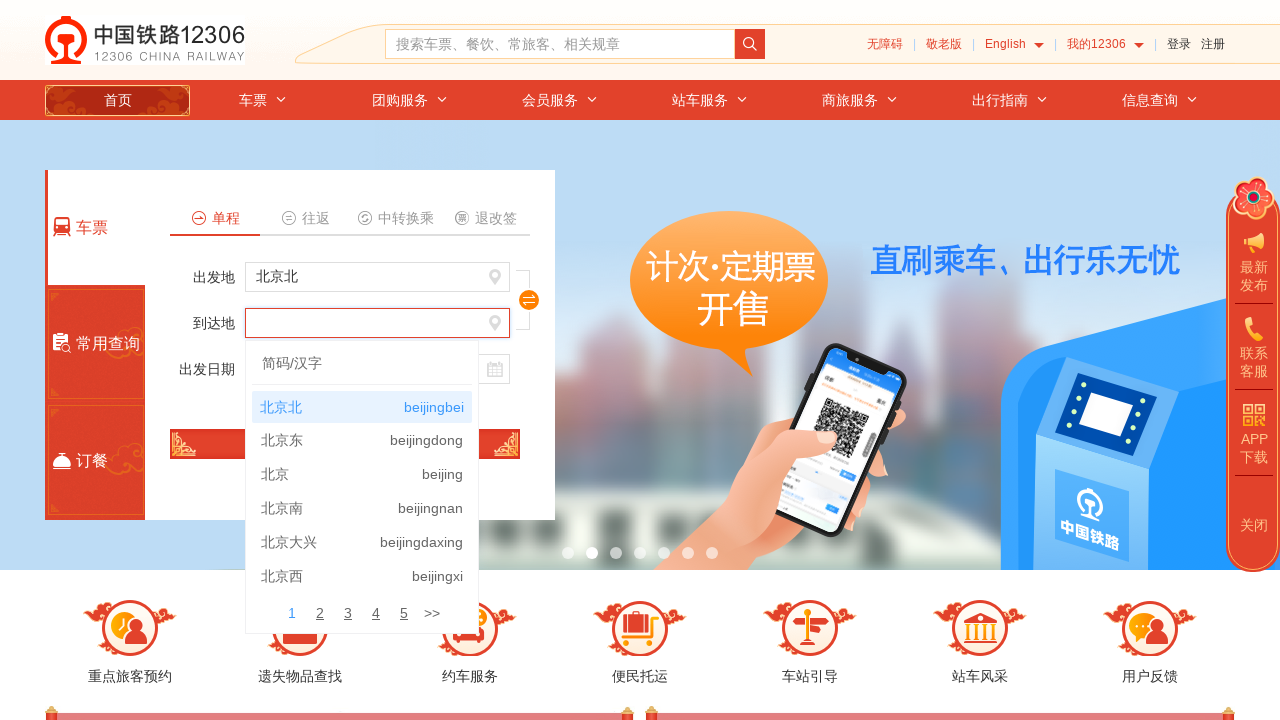

Filled arrival station field with 'Chengdu' (成都) on #toStationText
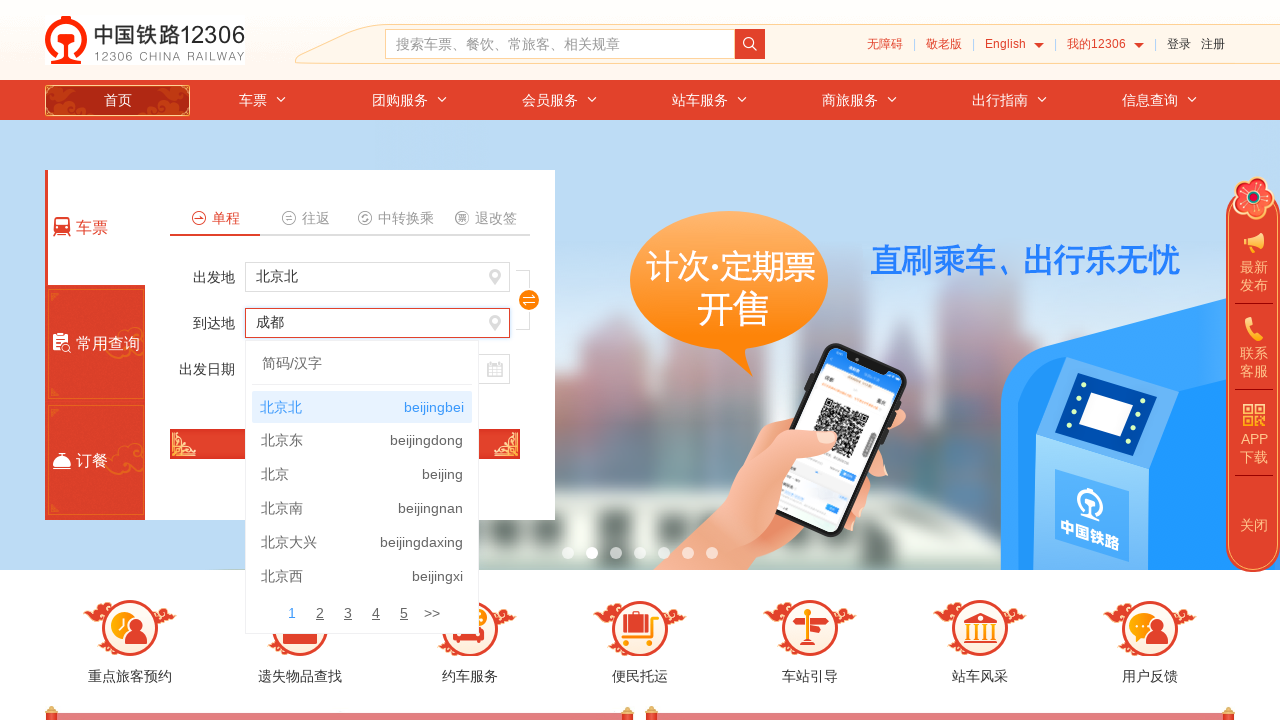

Pressed Enter to confirm arrival station selection on #toStationText
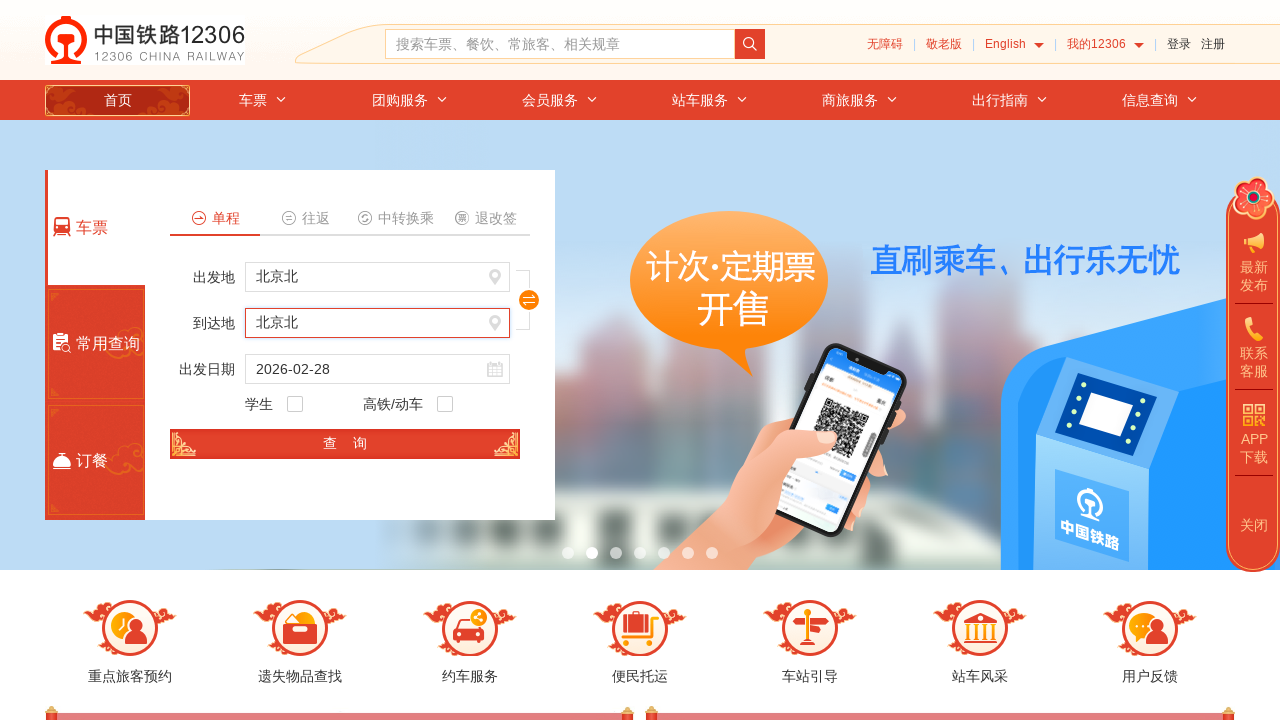

Clicked search button to find available trains at (345, 444) on #search_one
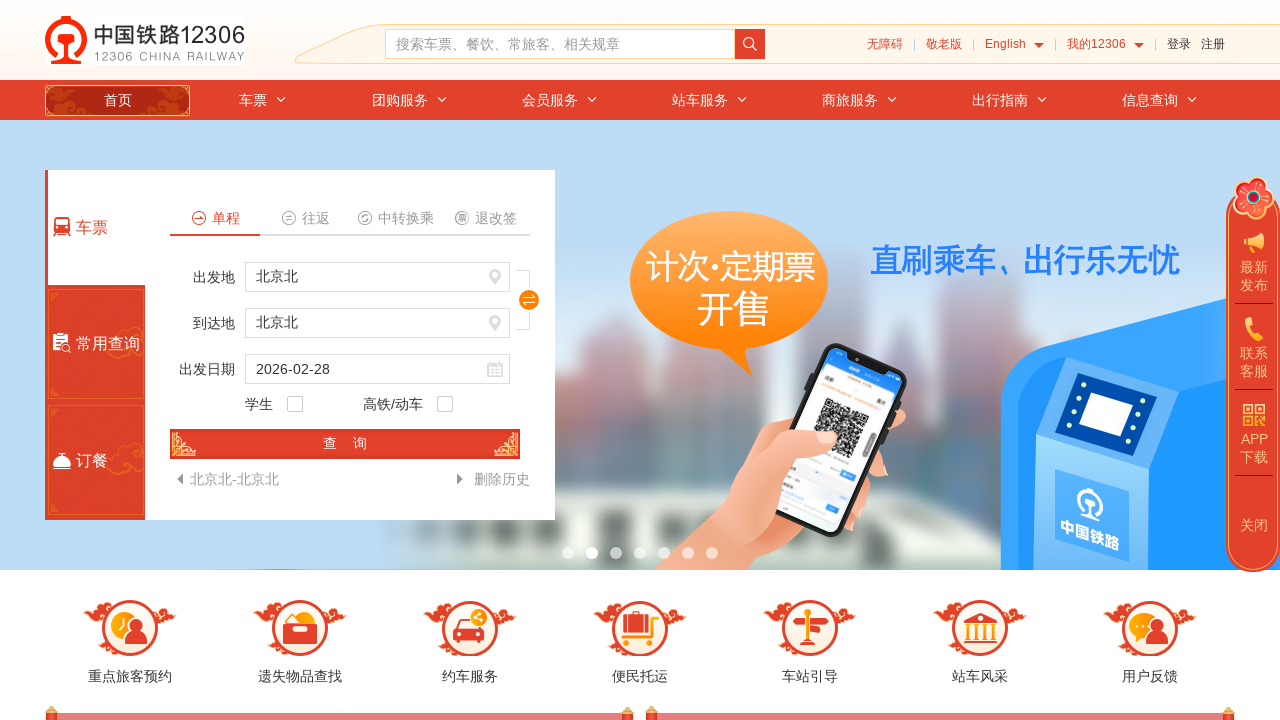

Waited for train search results to load
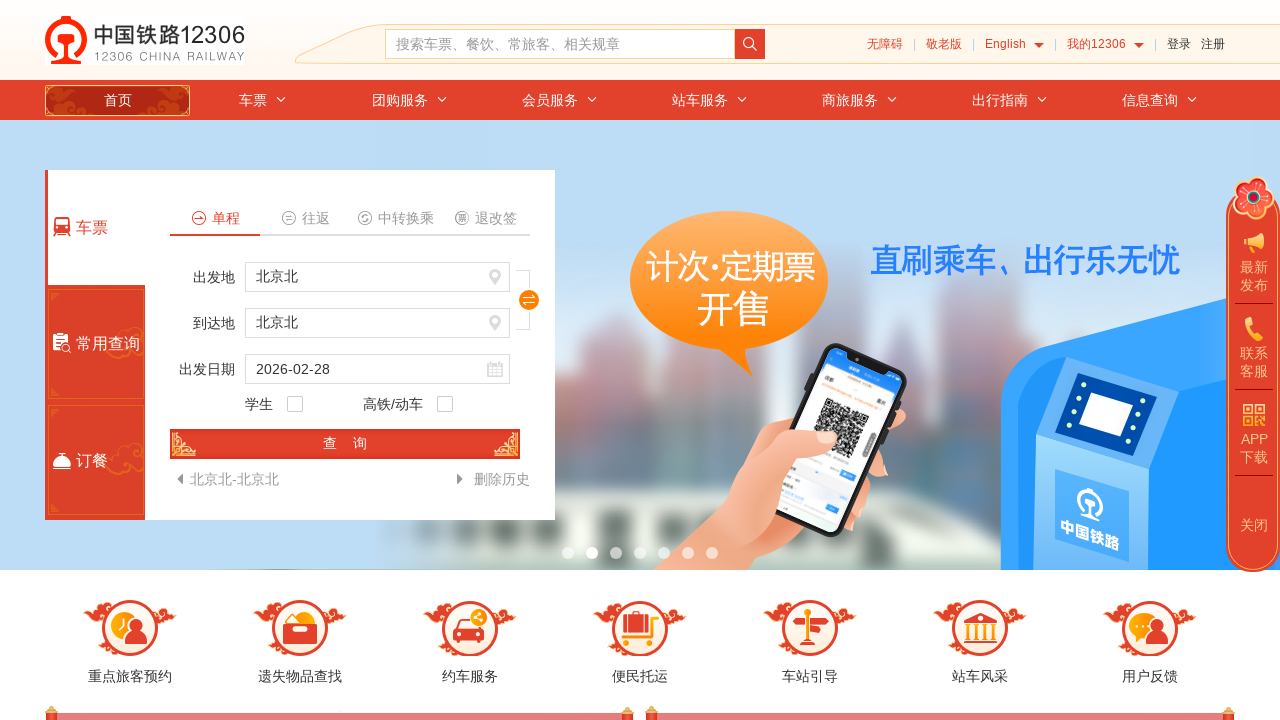

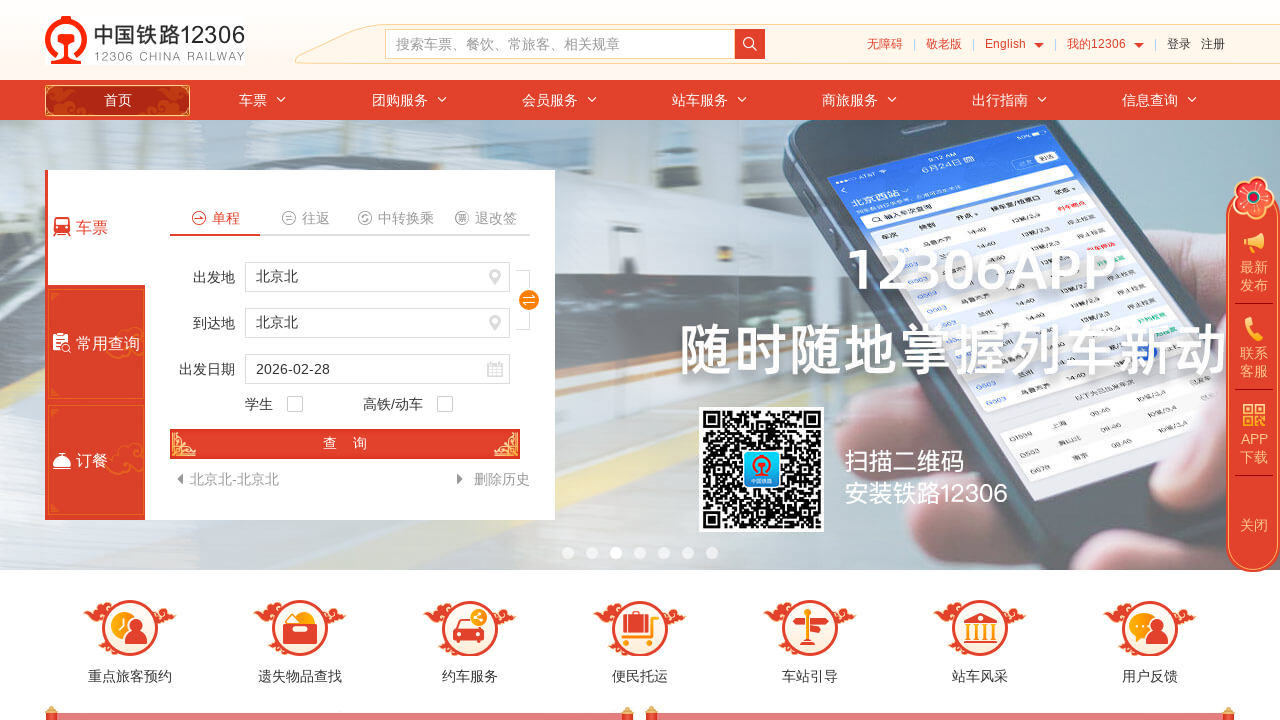